Tests browser zoom functionality by changing the page zoom level to 50% and then to 80% using JavaScript execution

Starting URL: https://www.opencart.com

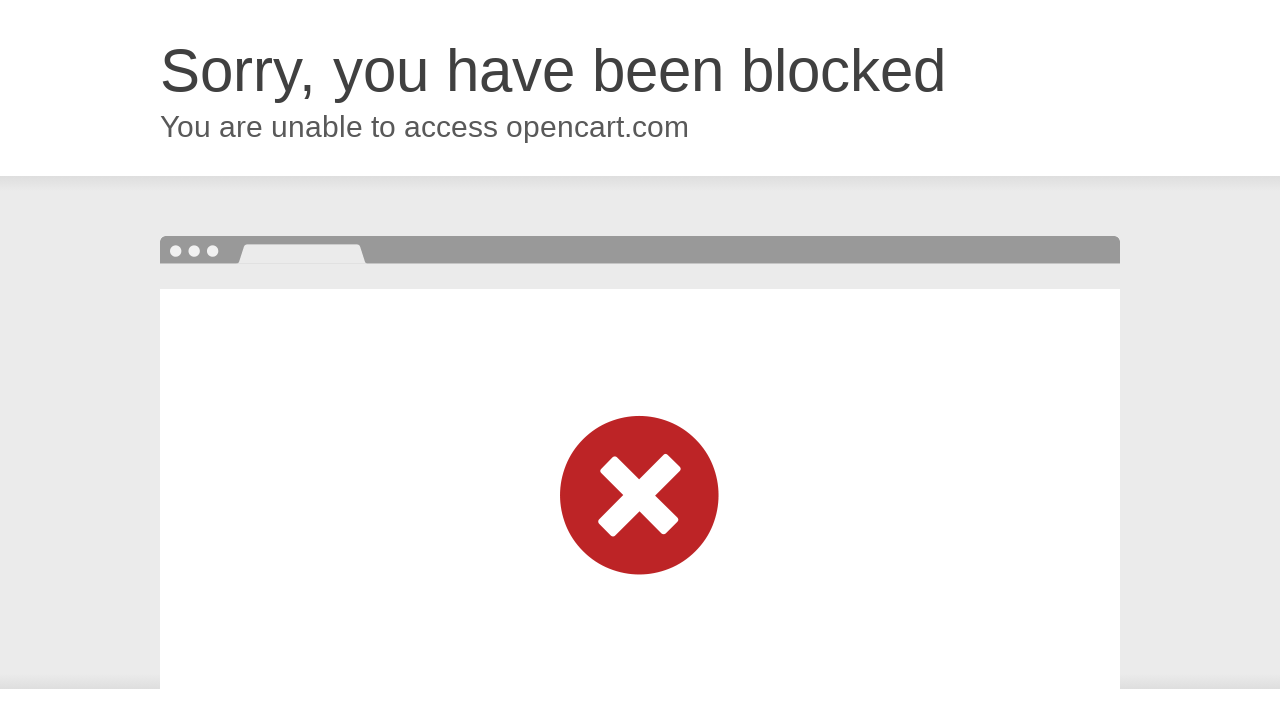

Set viewport size to 1920x1080
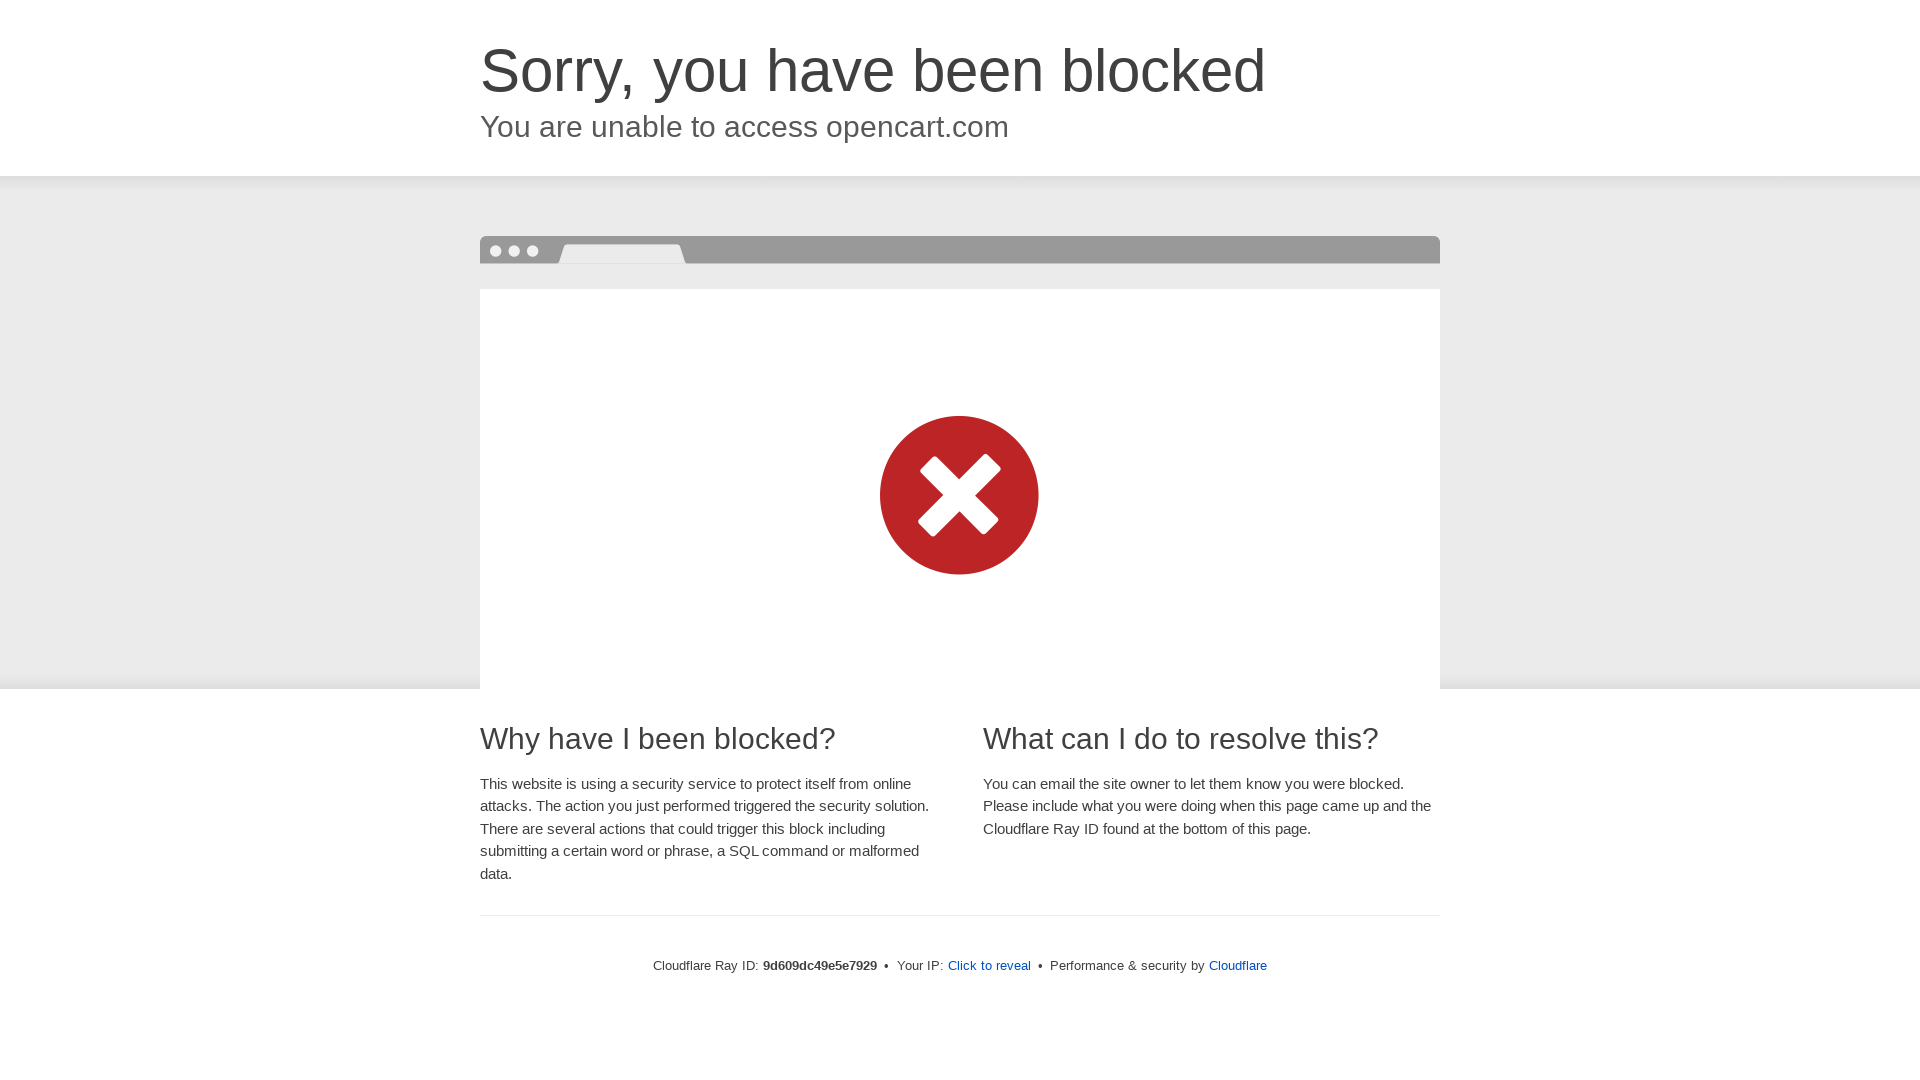

Zoomed page to 50%
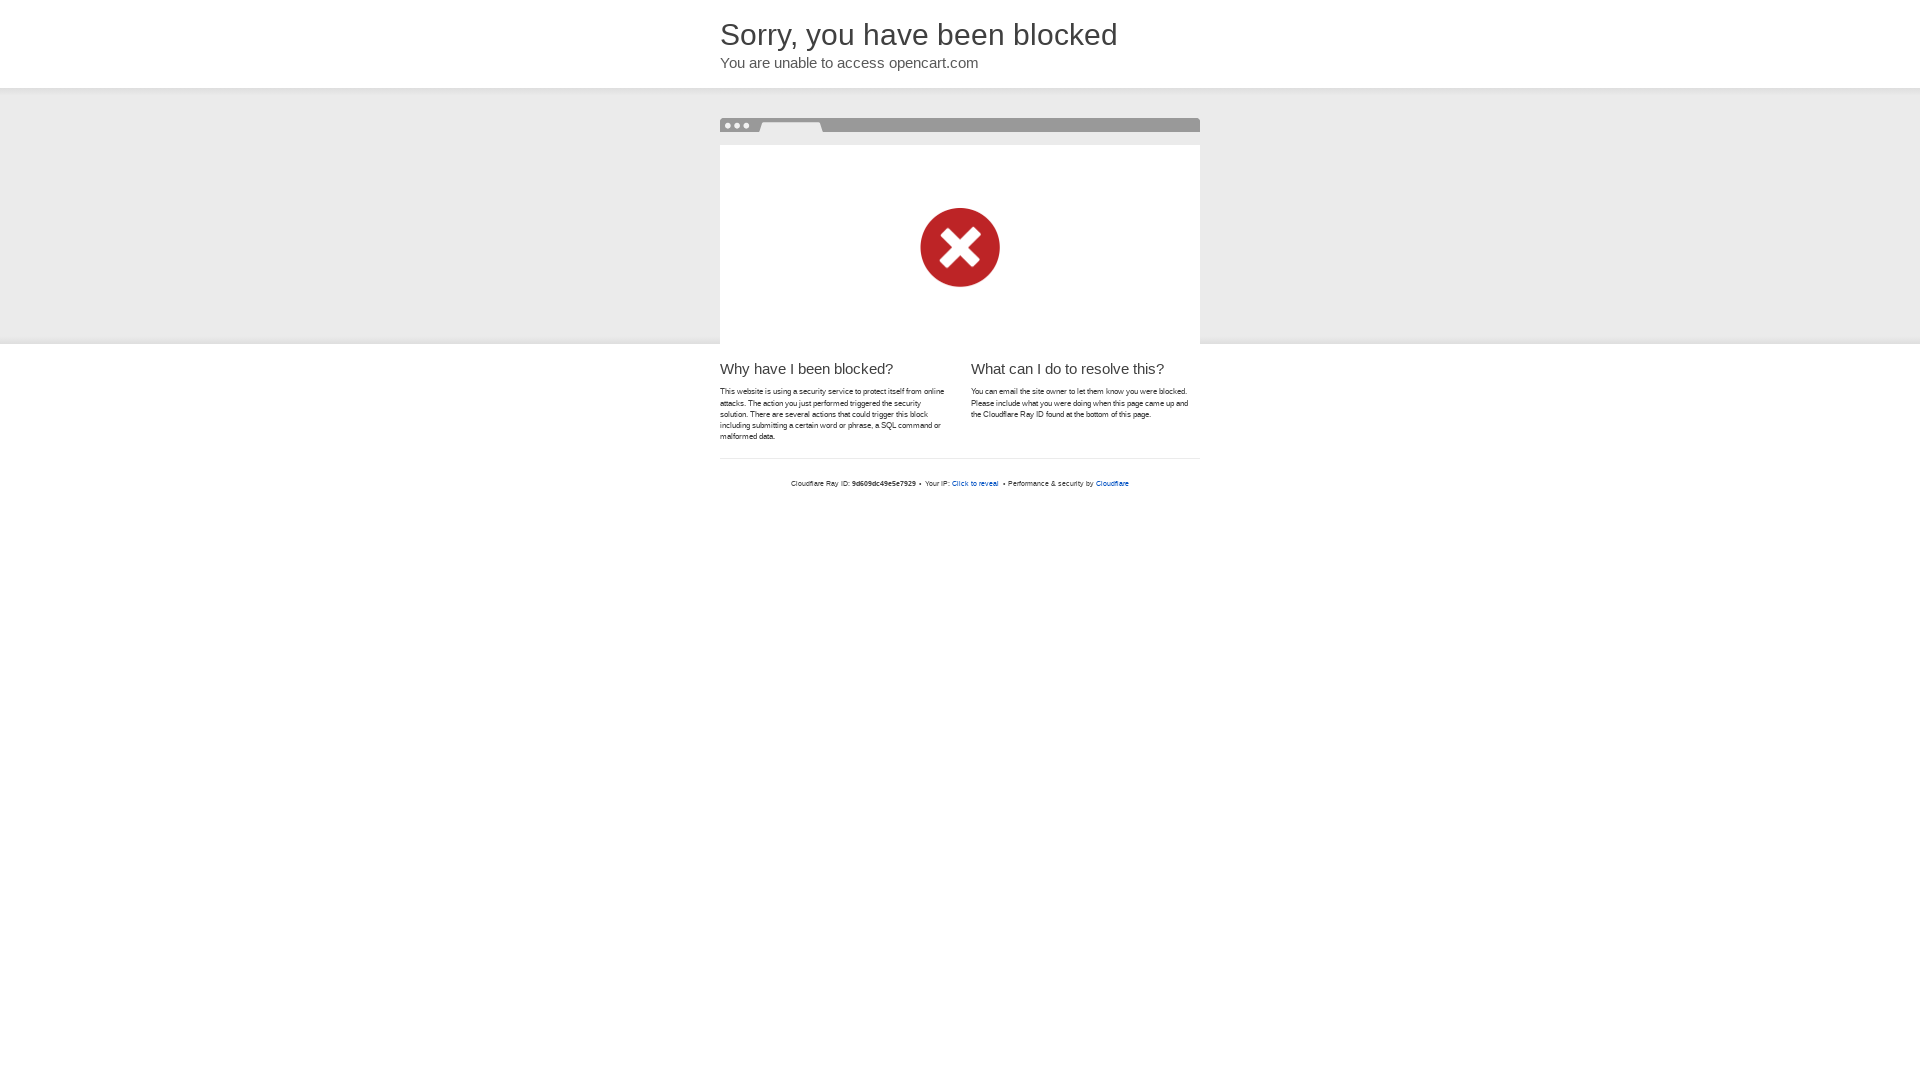

Waited 2 seconds to observe 50% zoom effect
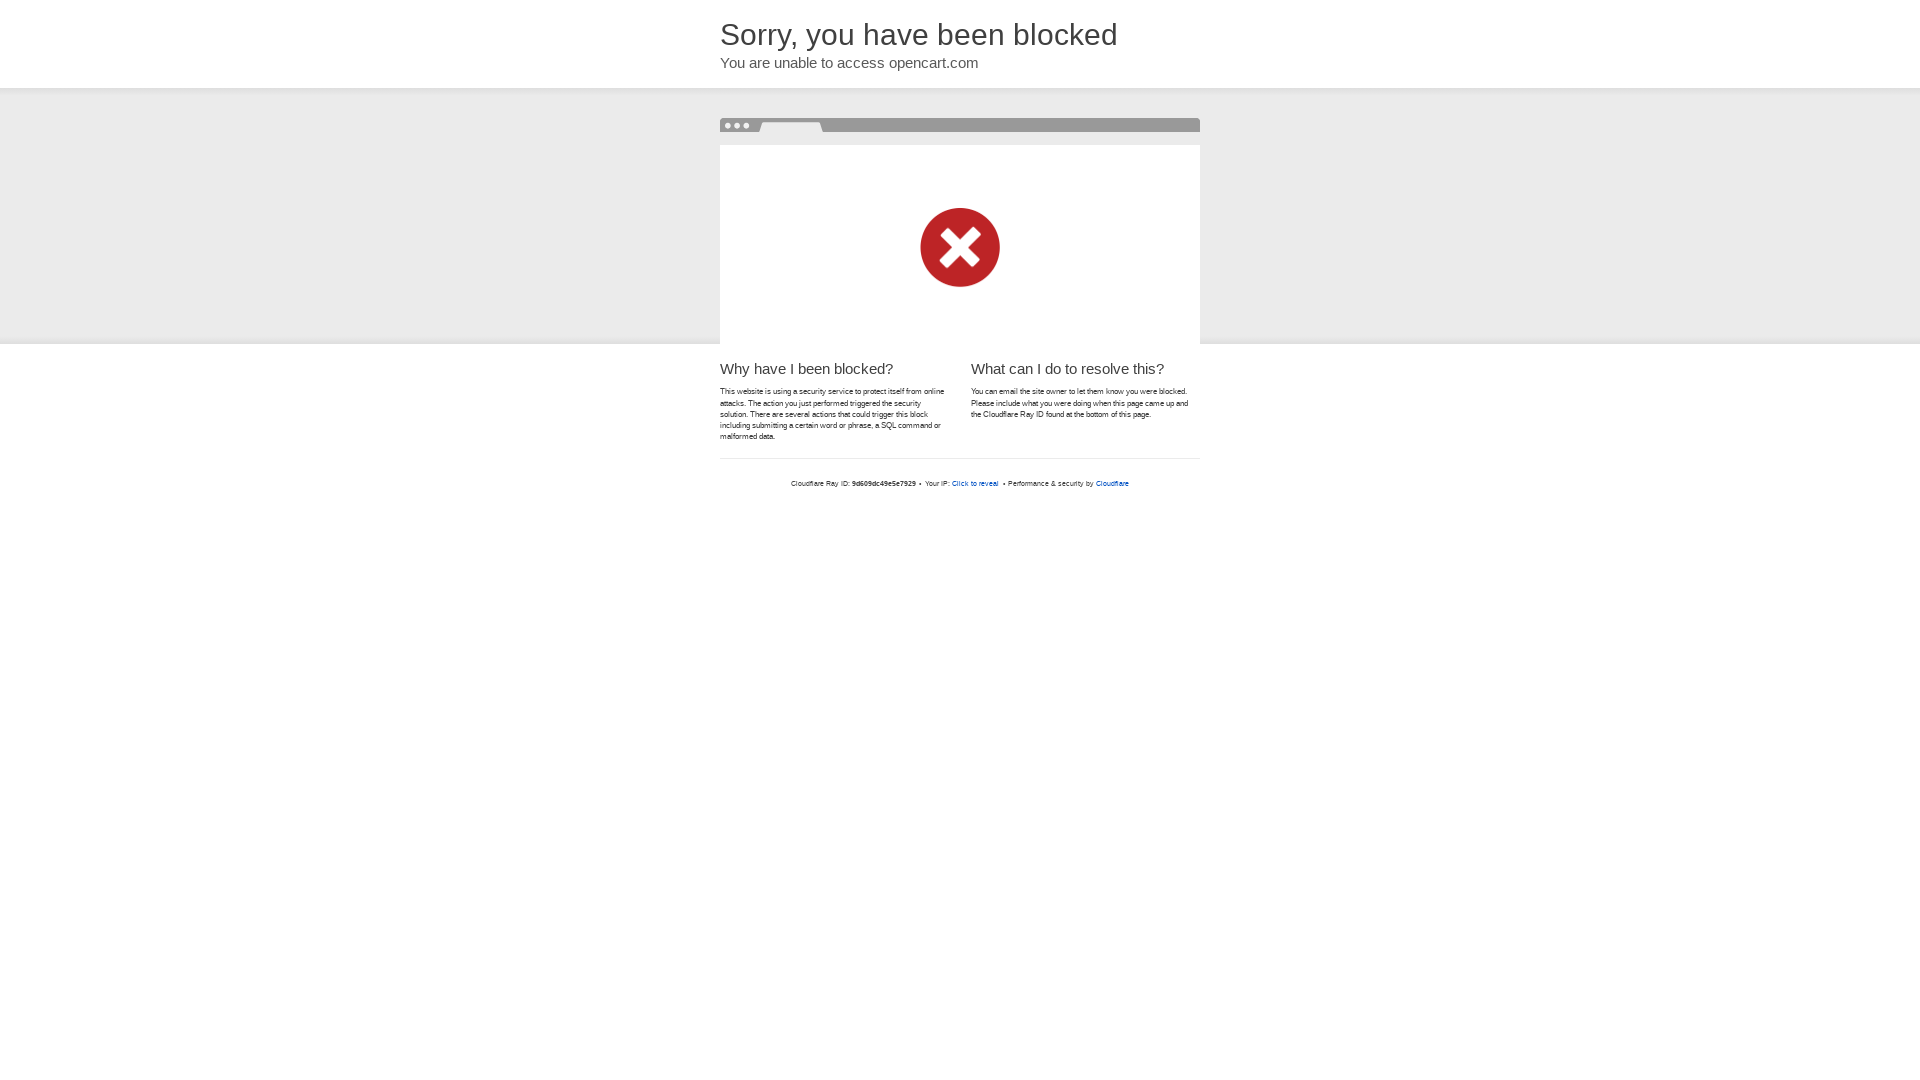

Zoomed page to 80%
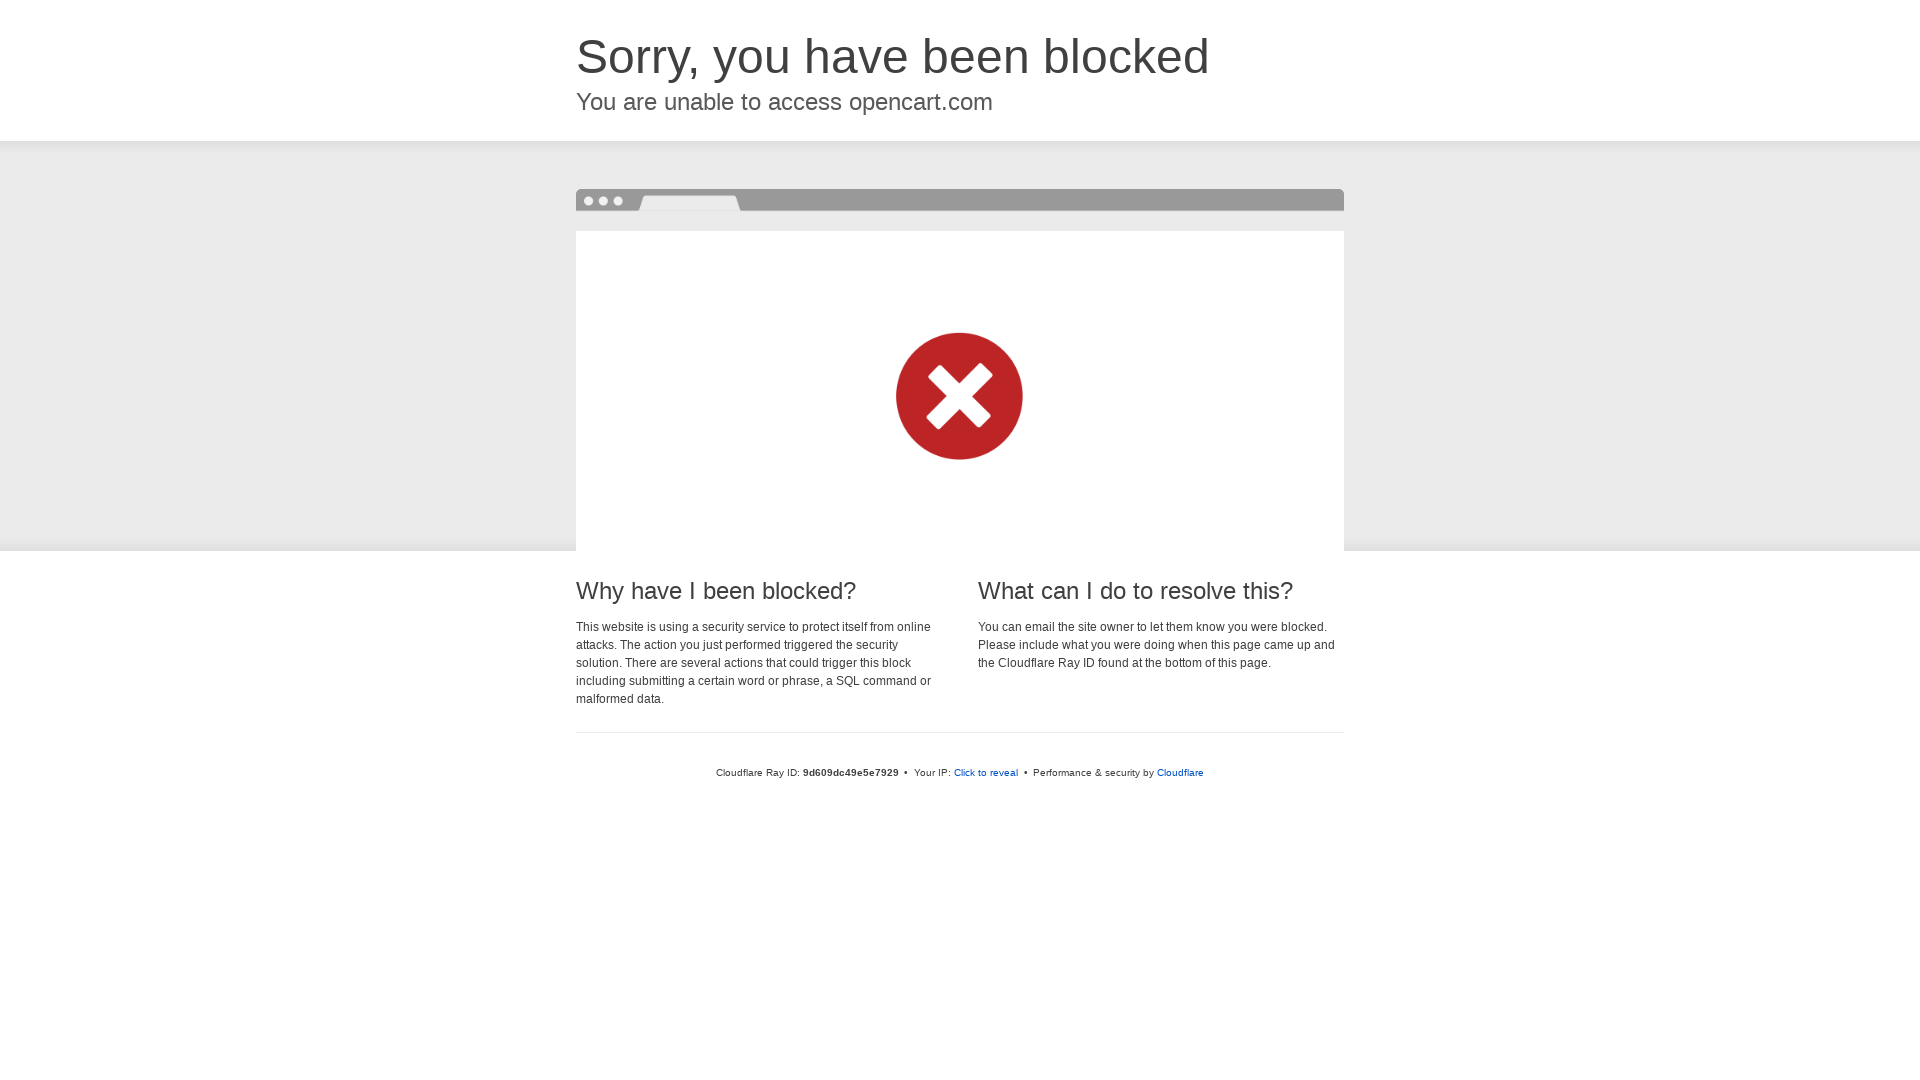

Waited 2 seconds to observe 80% zoom effect
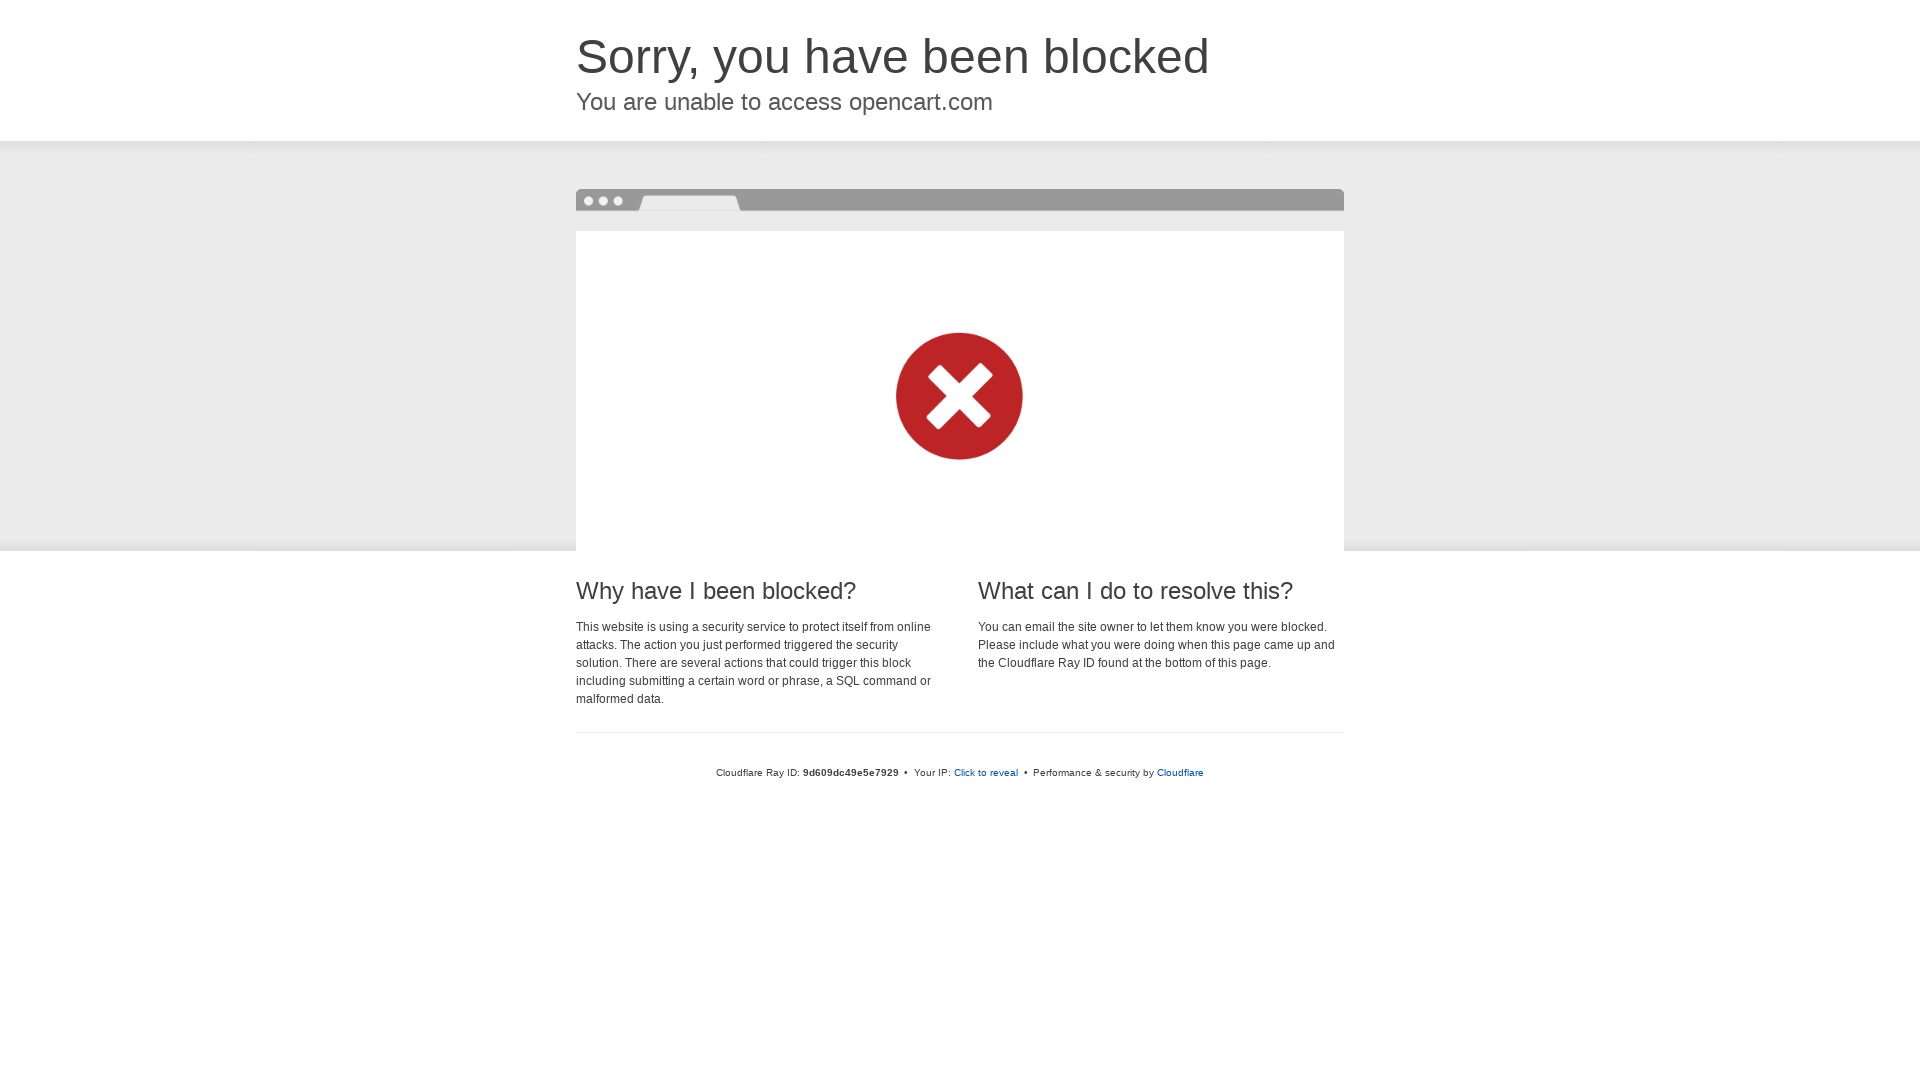

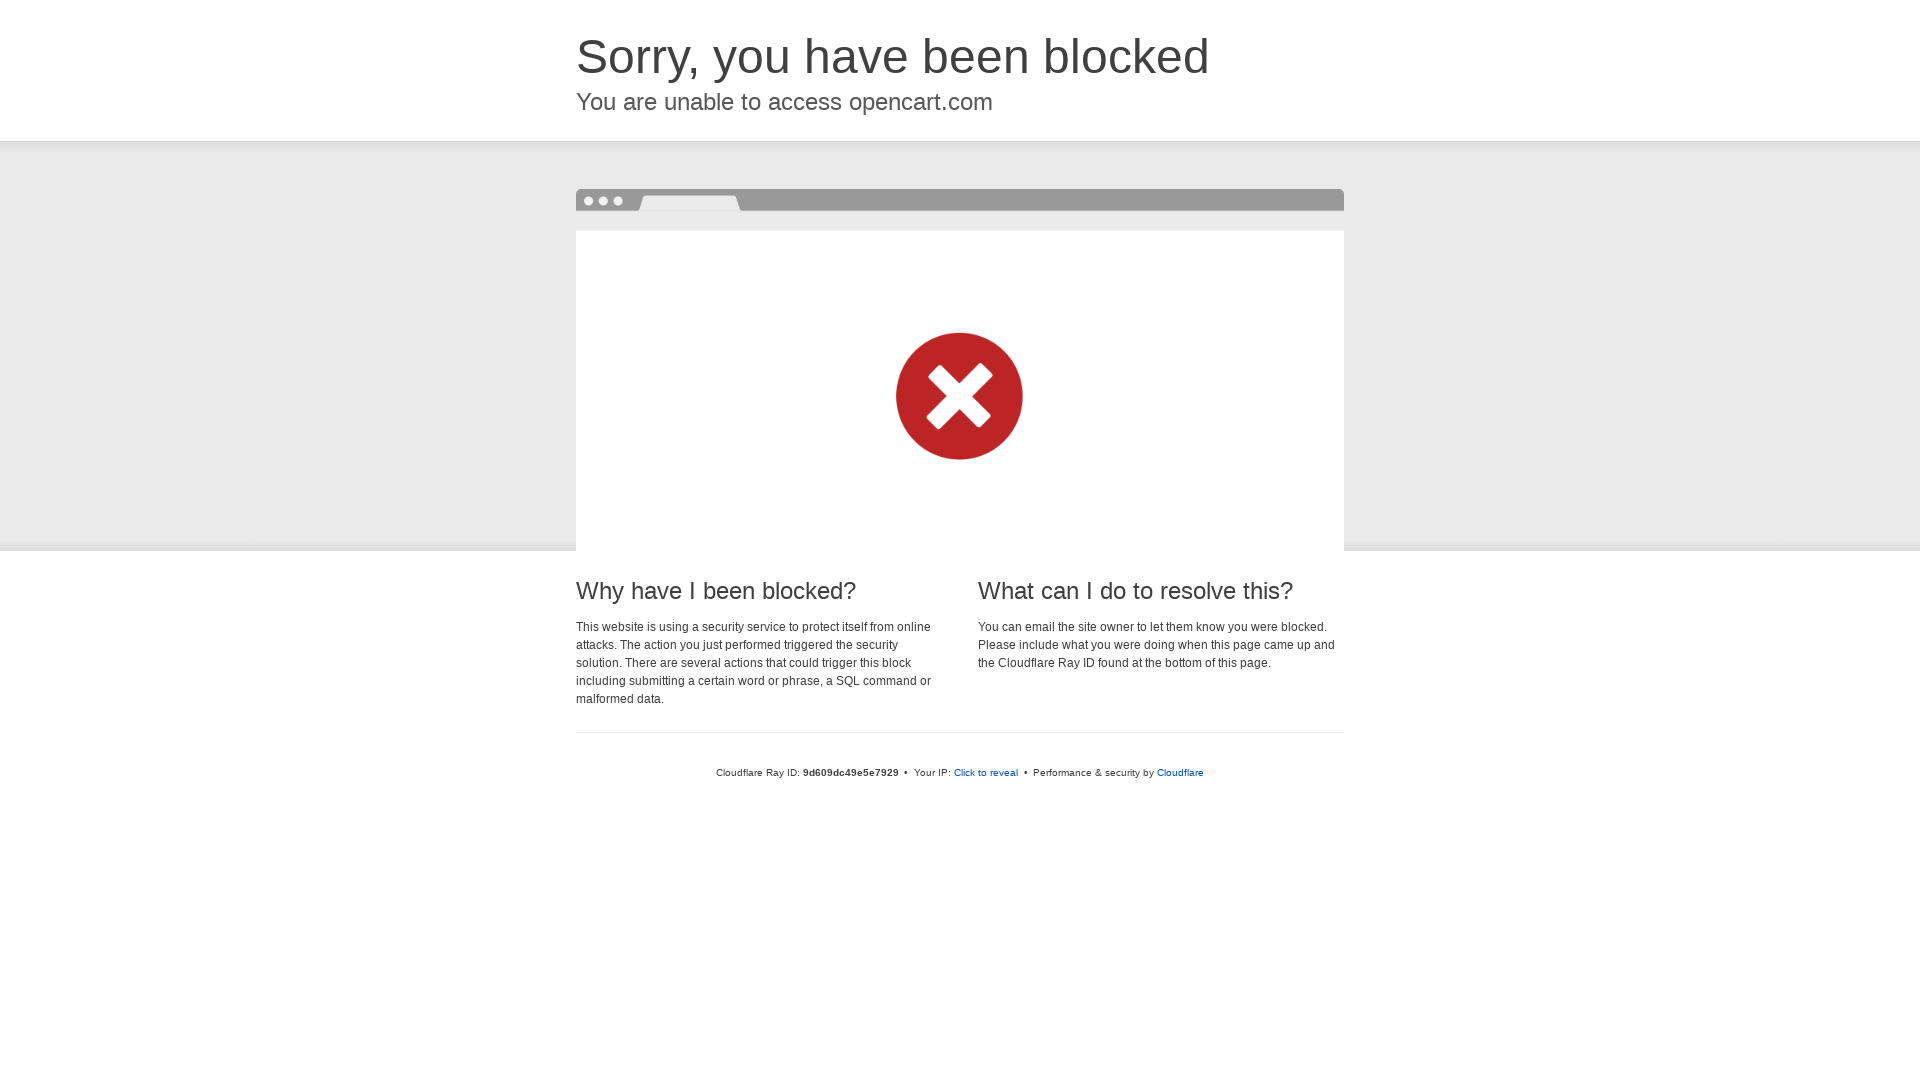